Tests various dropdown and select functionalities including standard select dropdowns, country/city cascading dropdowns, multi-select options, and language selection

Starting URL: https://www.leafground.com/select.xhtml

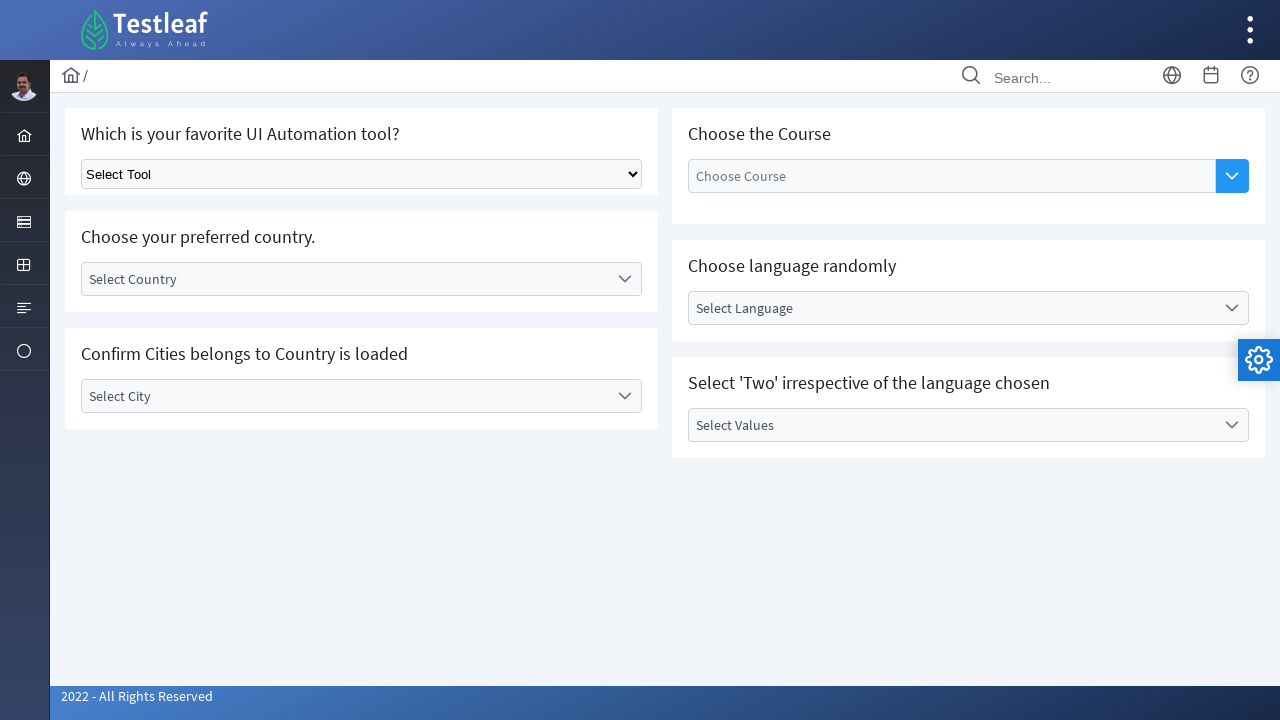

Selected 'Selenium' from standard dropdown on select.ui-selectonemenu
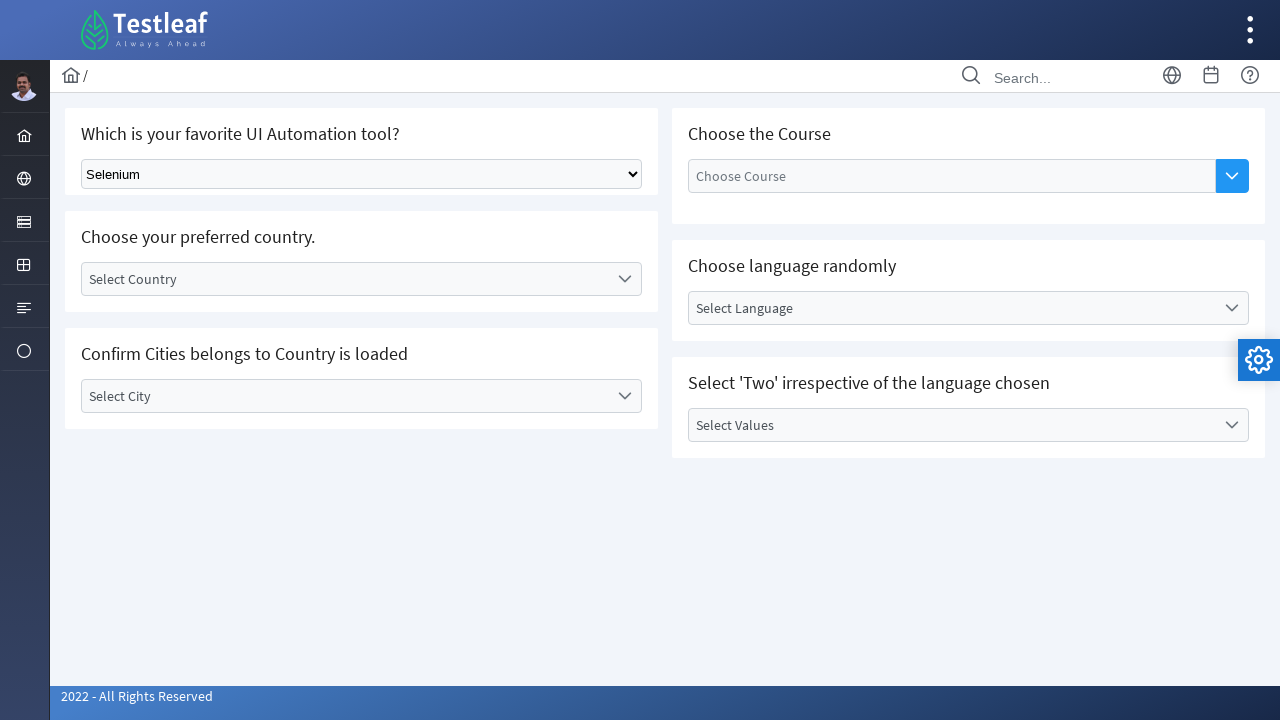

Clicked country dropdown at (345, 279) on label#j_idt87\:country_label
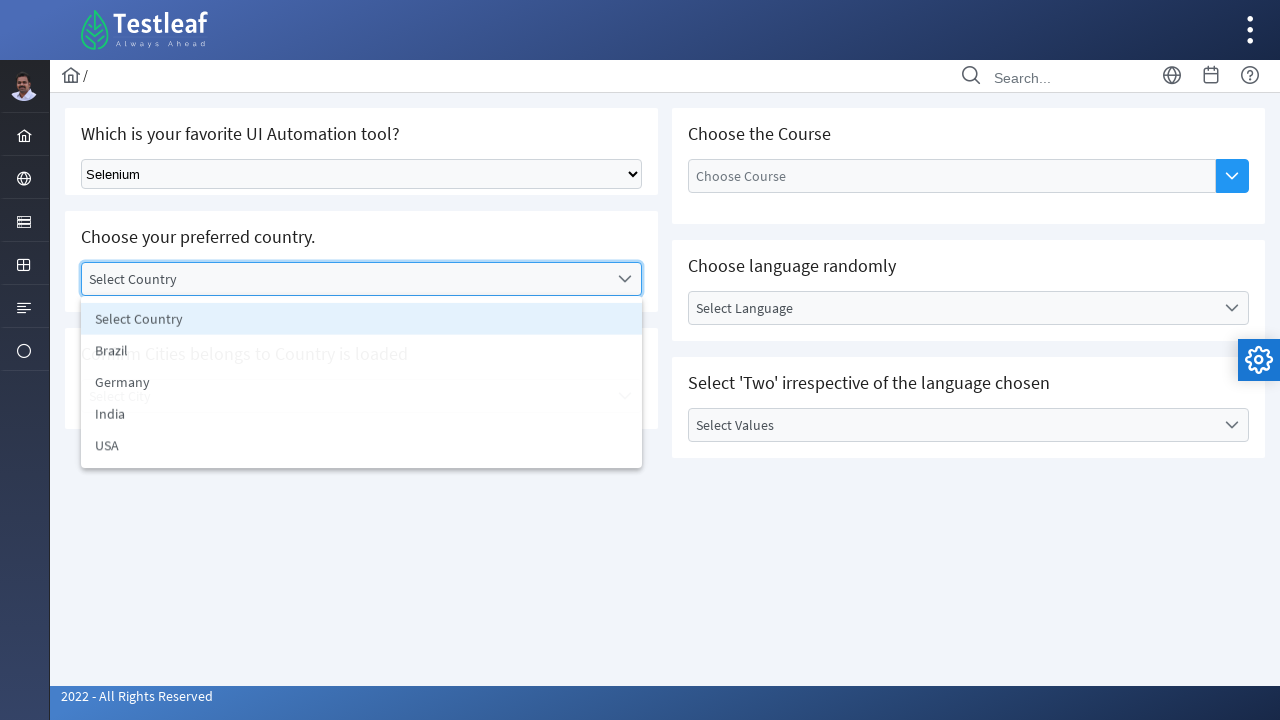

Selected 'India' from country dropdown at (362, 415) on li:text('India')
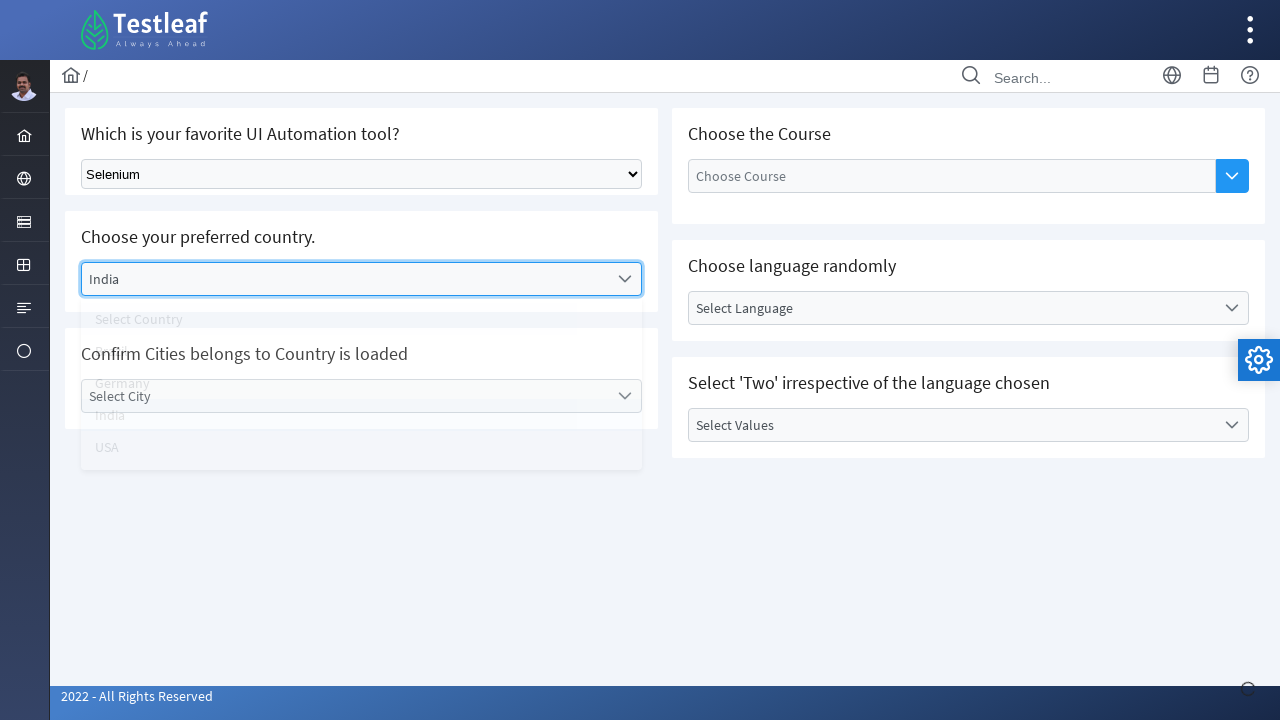

Clicked city dropdown at (345, 396) on label#j_idt87\:city_label
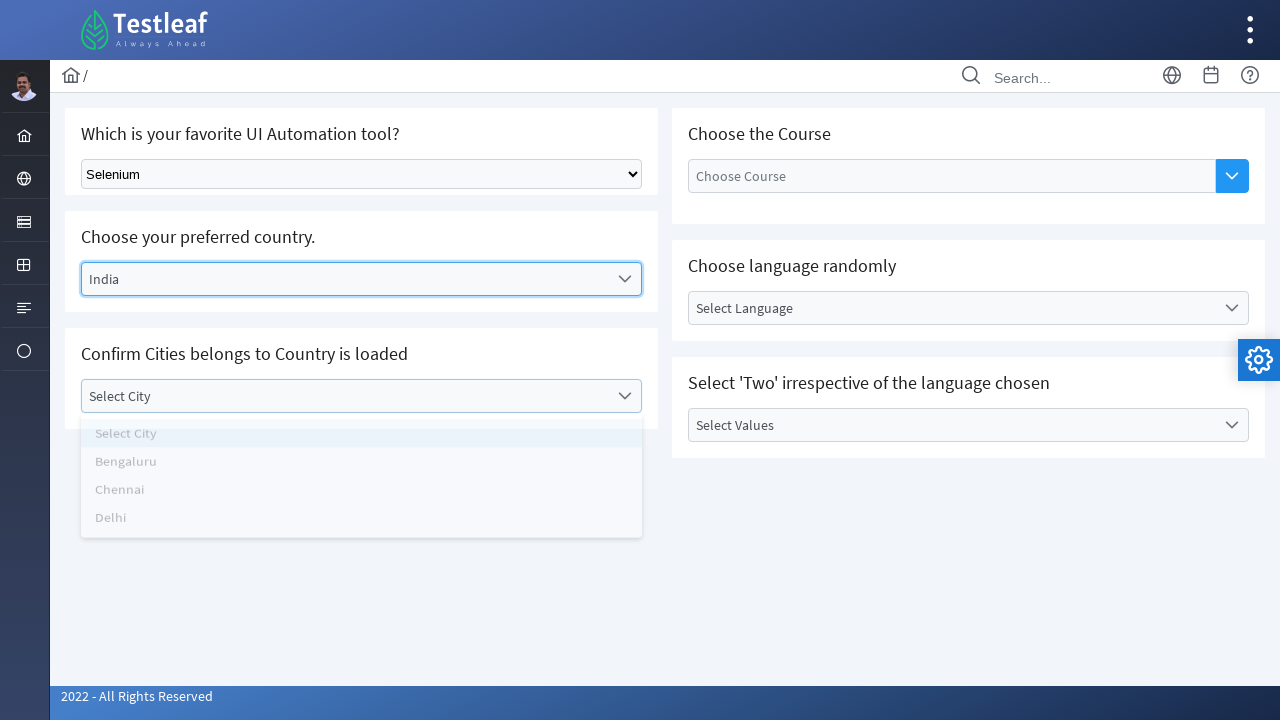

Waited 500ms for city dropdown to be ready
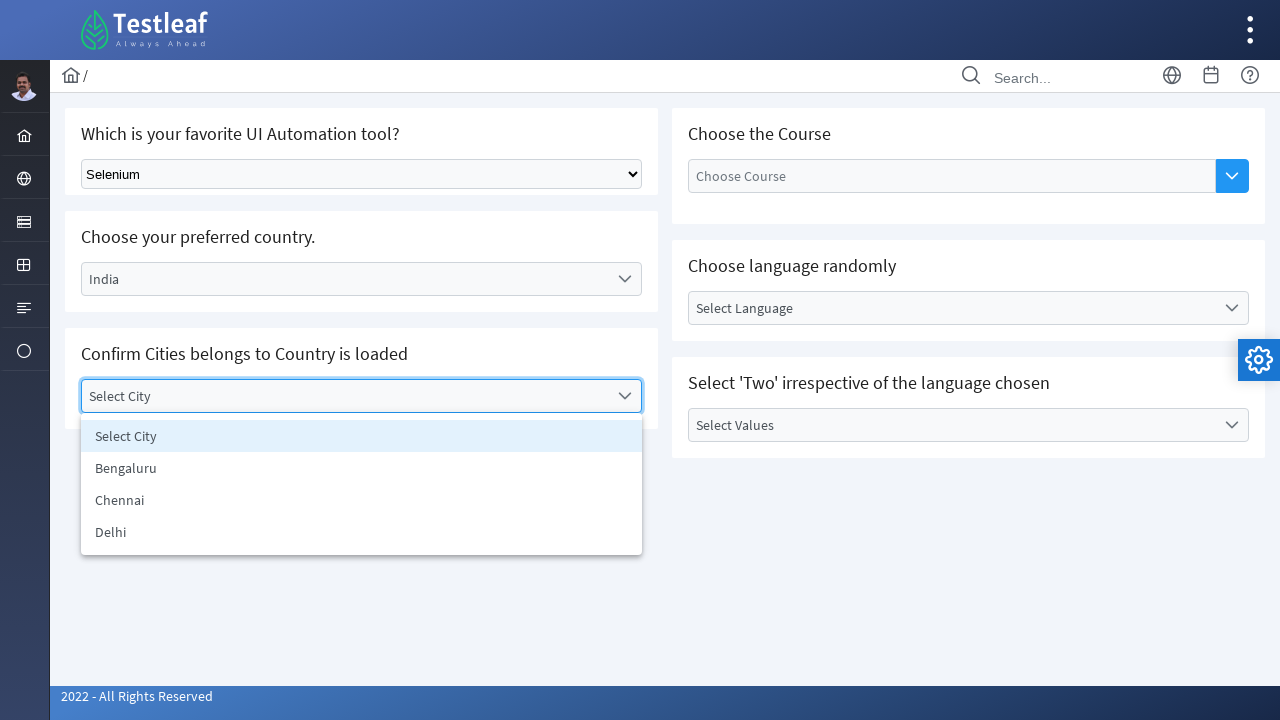

Selected 'Chennai' from city dropdown at (362, 500) on li:text('Chennai')
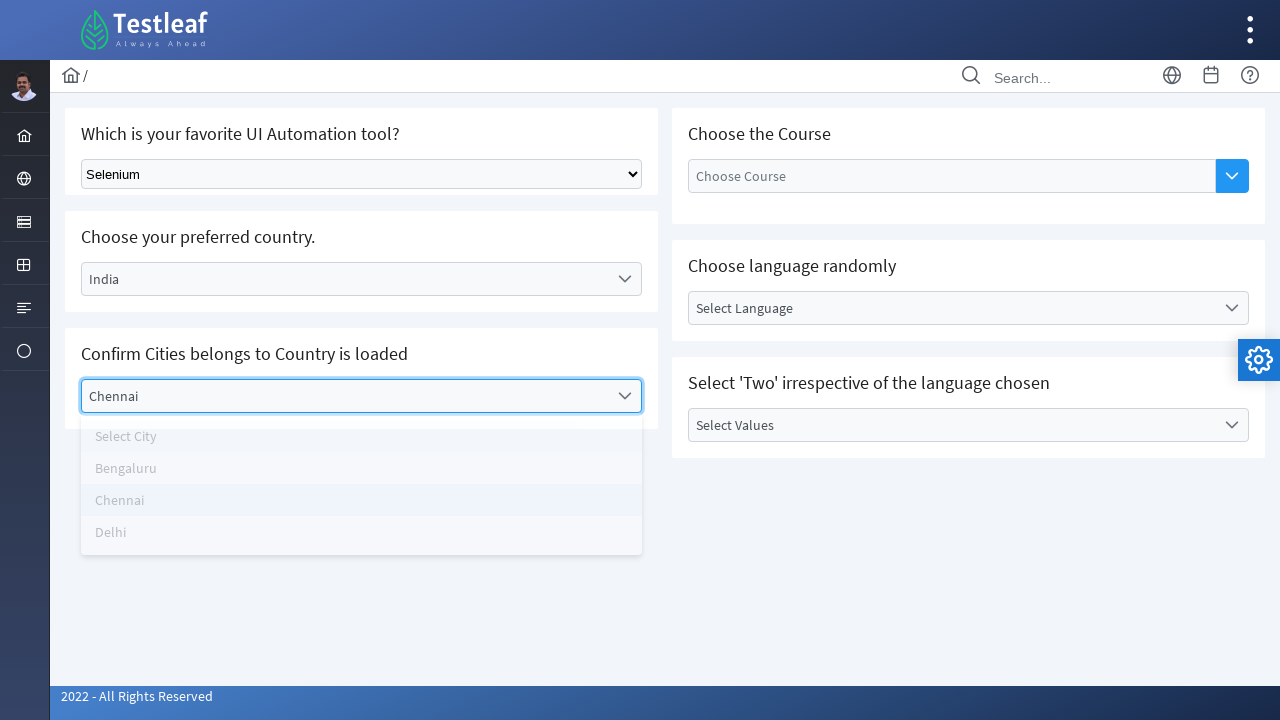

Clicked course dropdown button to show options at (1232, 176) on button[aria-label='Show Options']
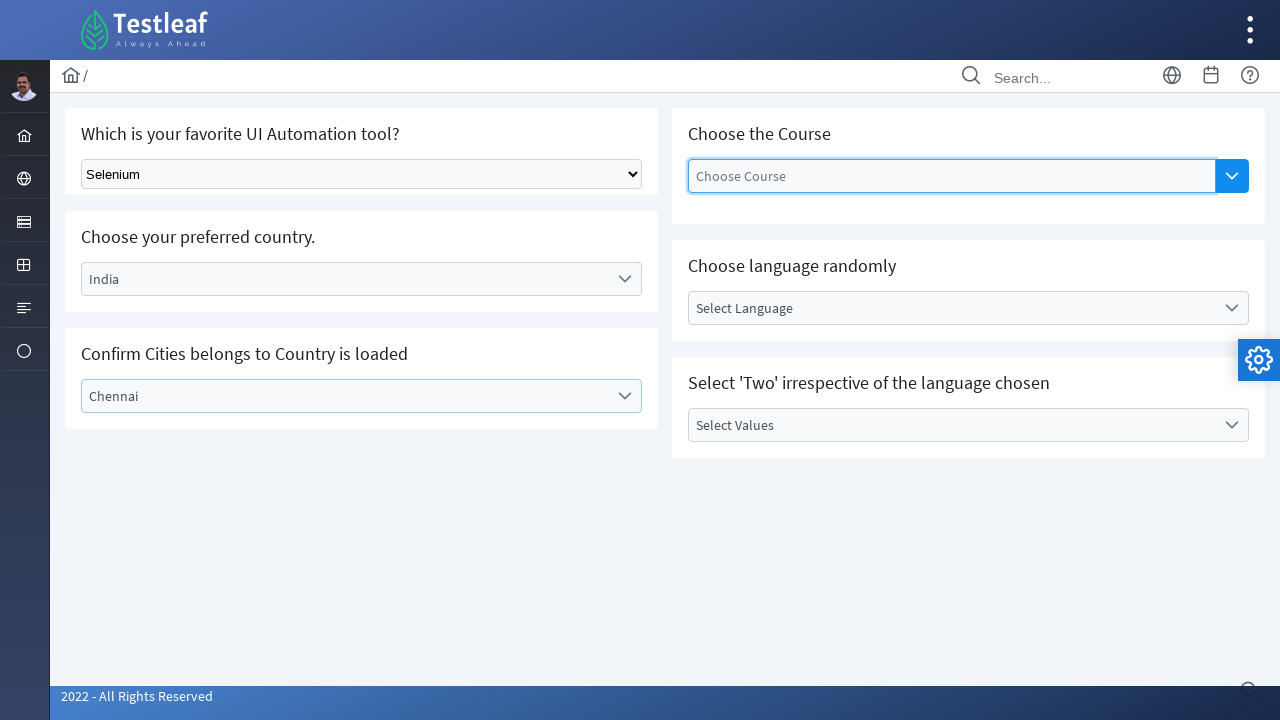

Waited 500ms for course options to load
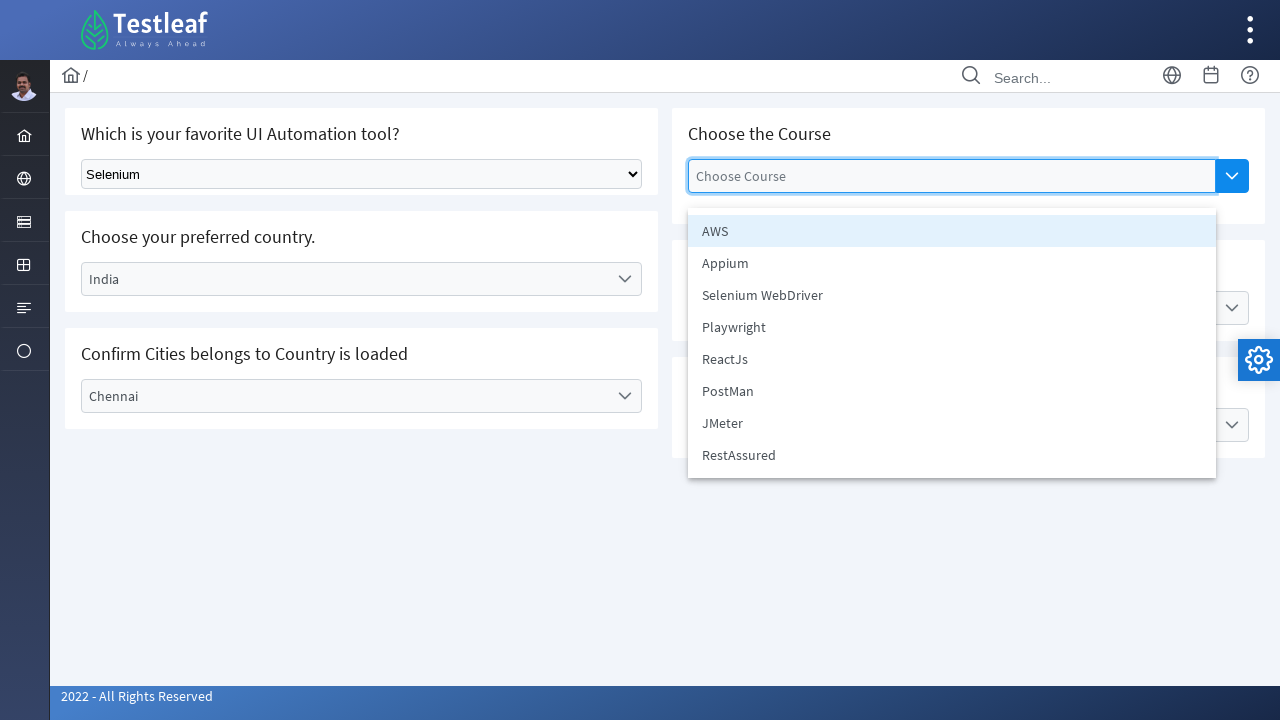

Selected 'Selenium WebDriver' from course dropdown at (952, 295) on li:text('Selenium WebDriver')
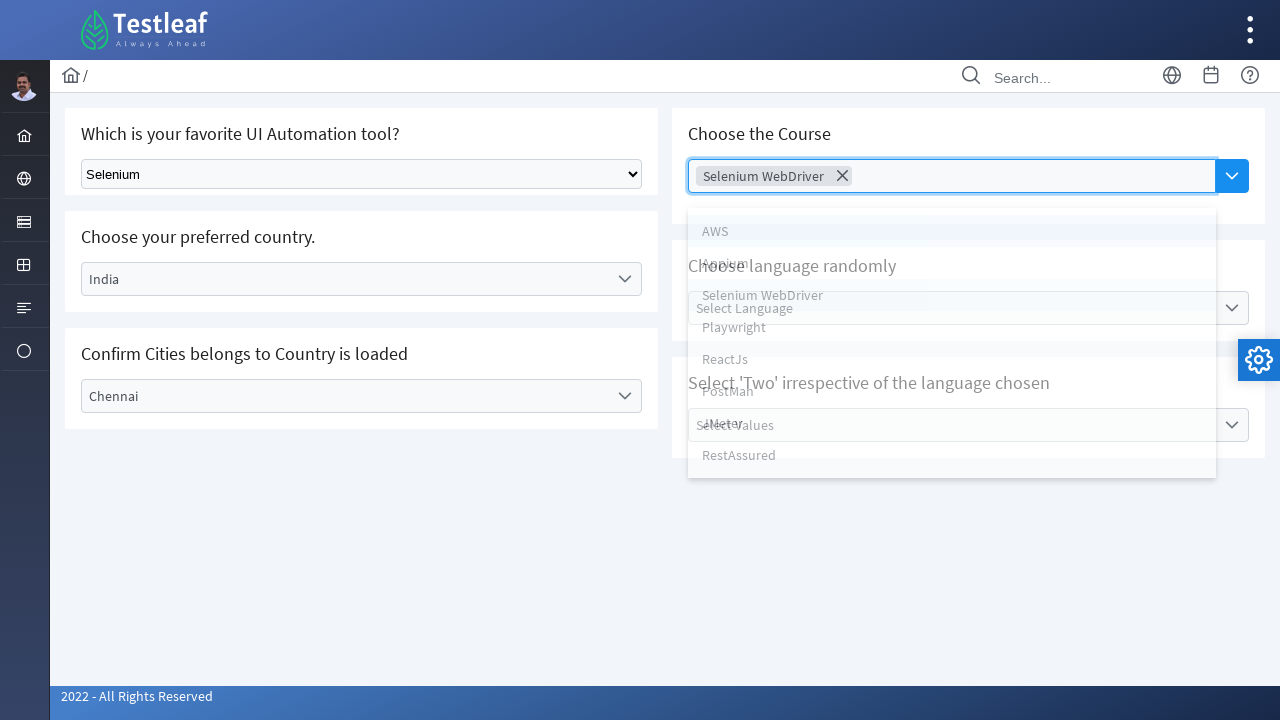

Clicked language dropdown at (952, 308) on label#j_idt87\:lang_label
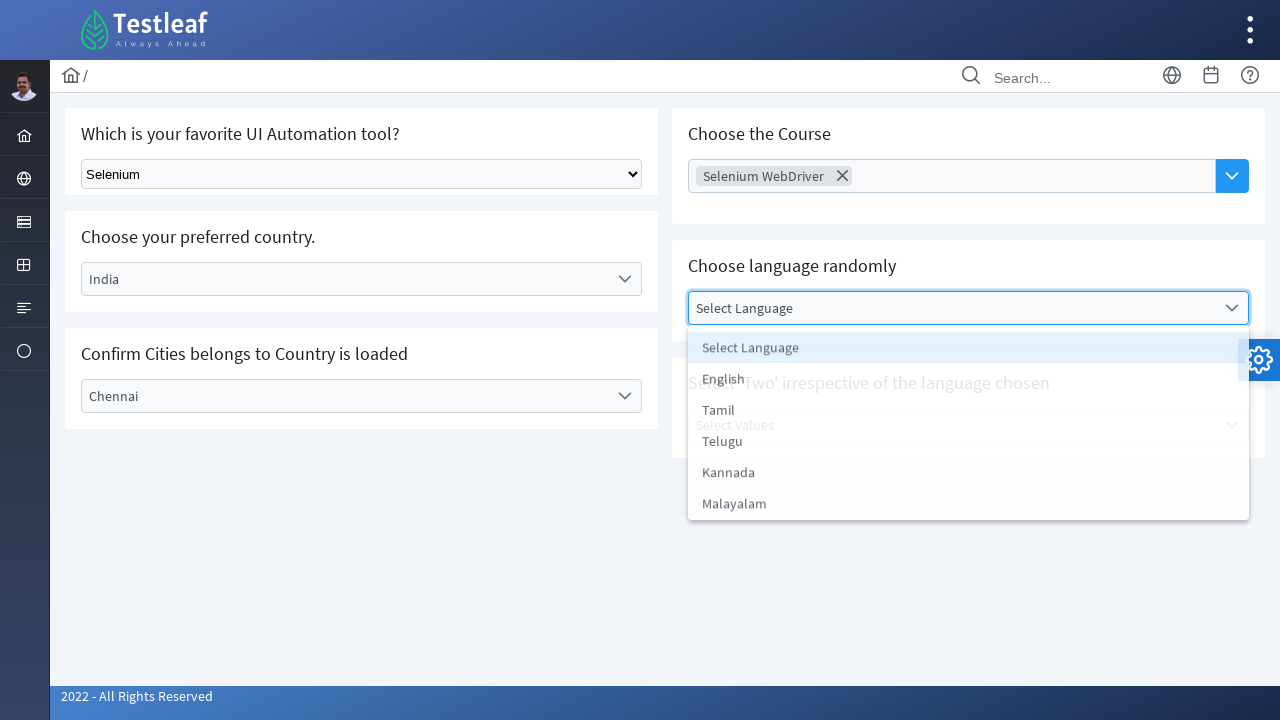

Waited 500ms for language dropdown to be ready
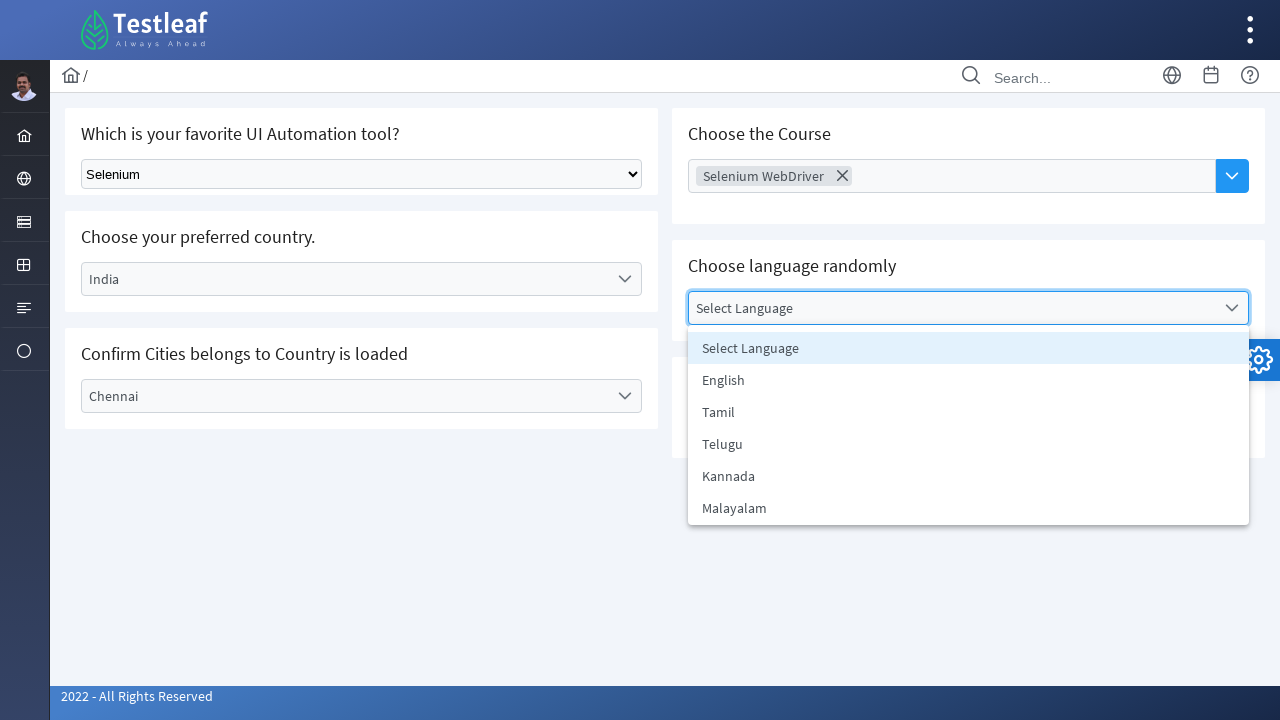

Selected 'Tamil' from language dropdown at (968, 412) on li[data-label='Tamil']
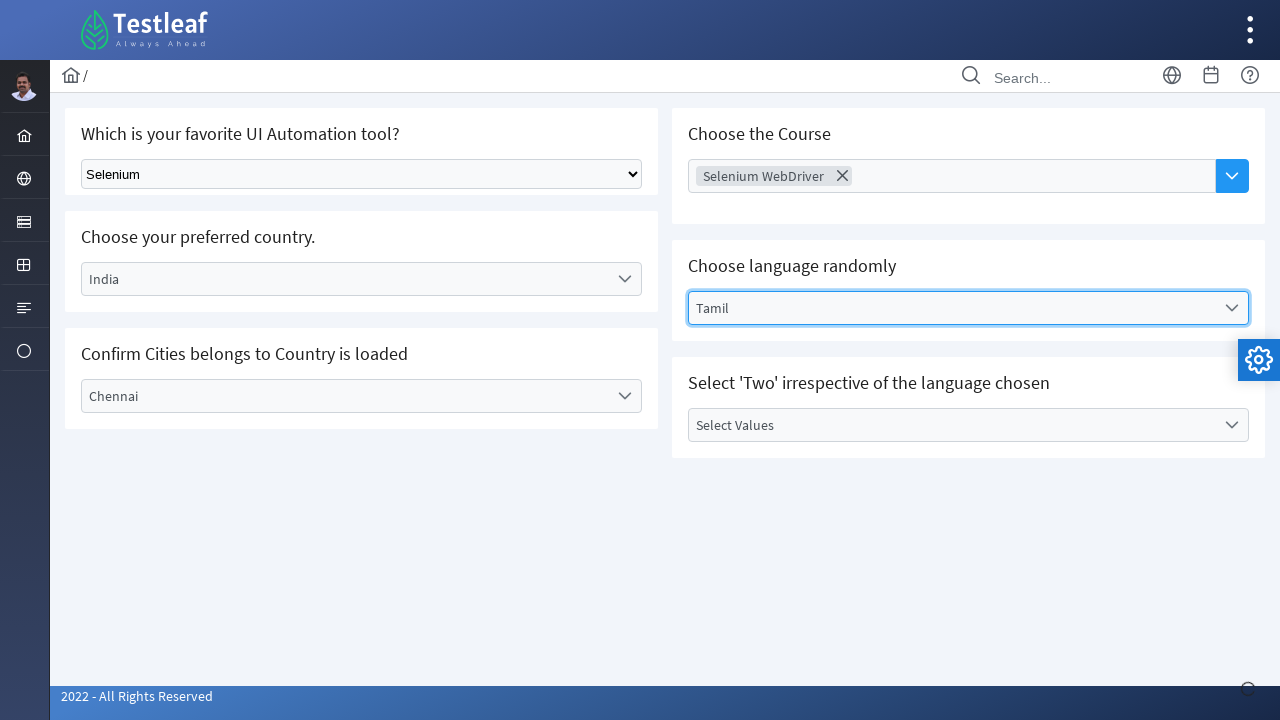

Clicked 'Select Values' dropdown at (952, 425) on label:text('Select Values')
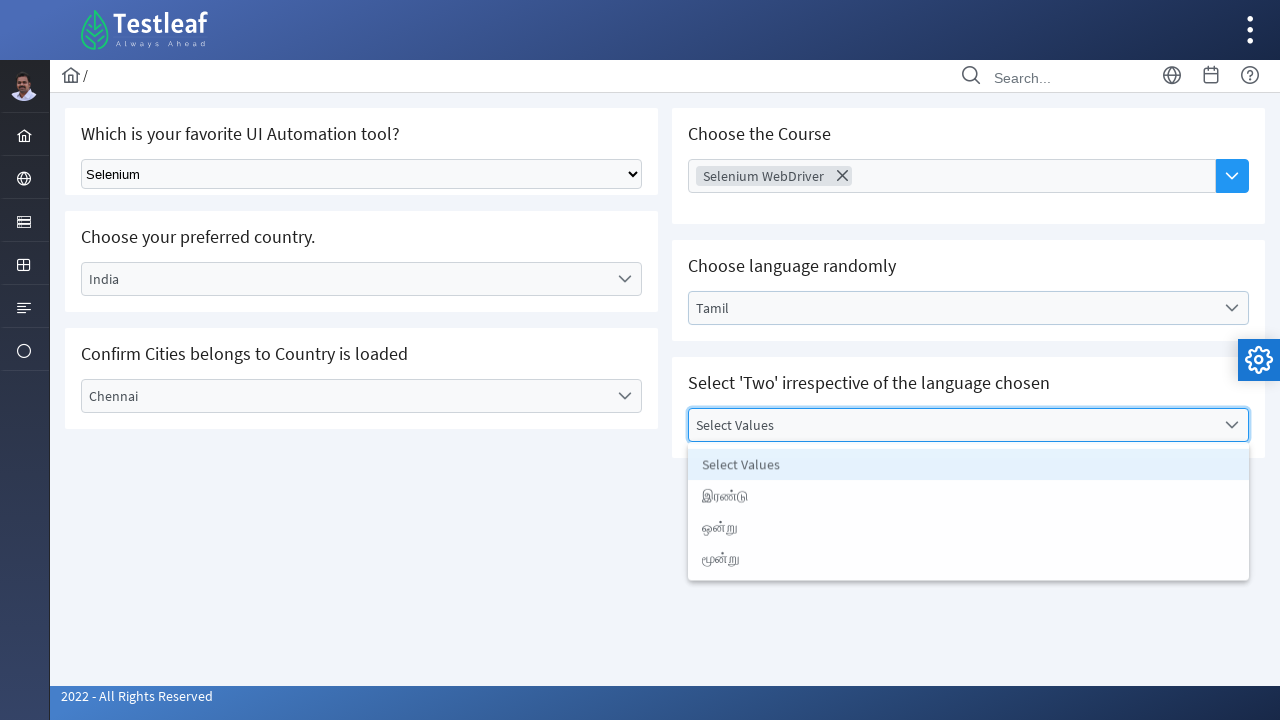

Waited 500ms for Select Values dropdown to be ready
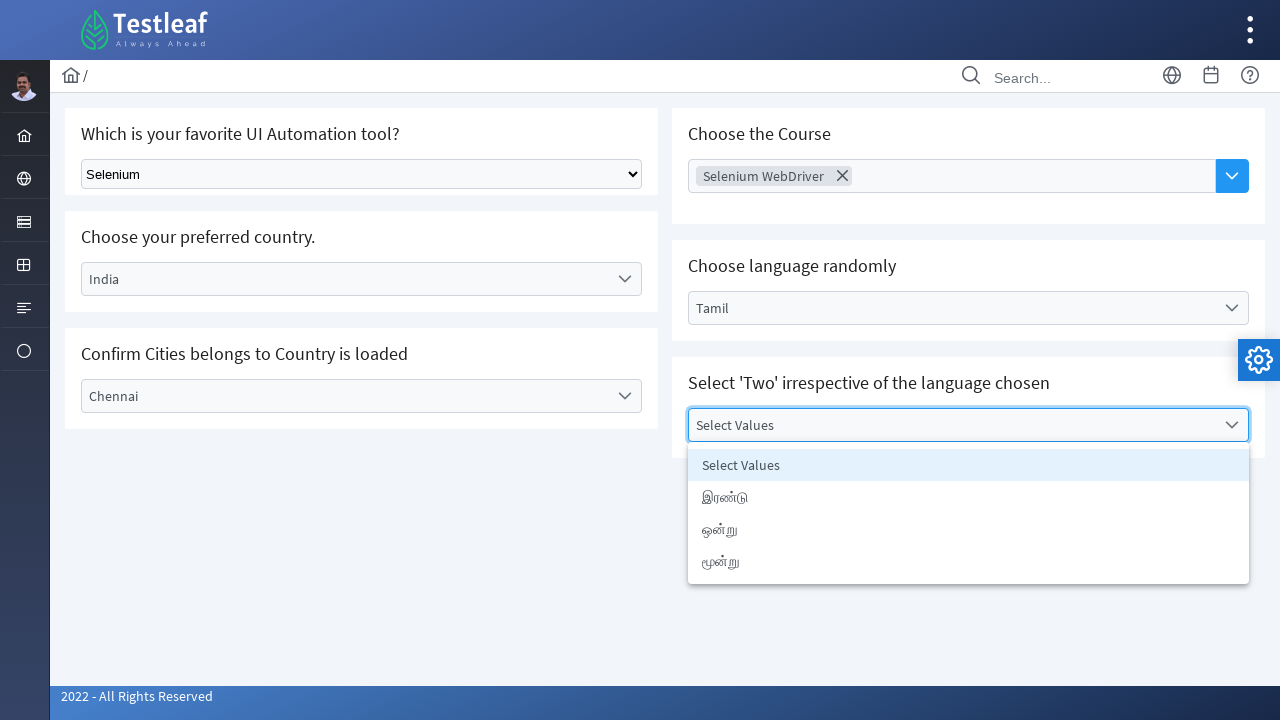

Selected Tamil option 'இரண்டு' from Select Values dropdown at (968, 497) on li[data-label='இரண்டு']
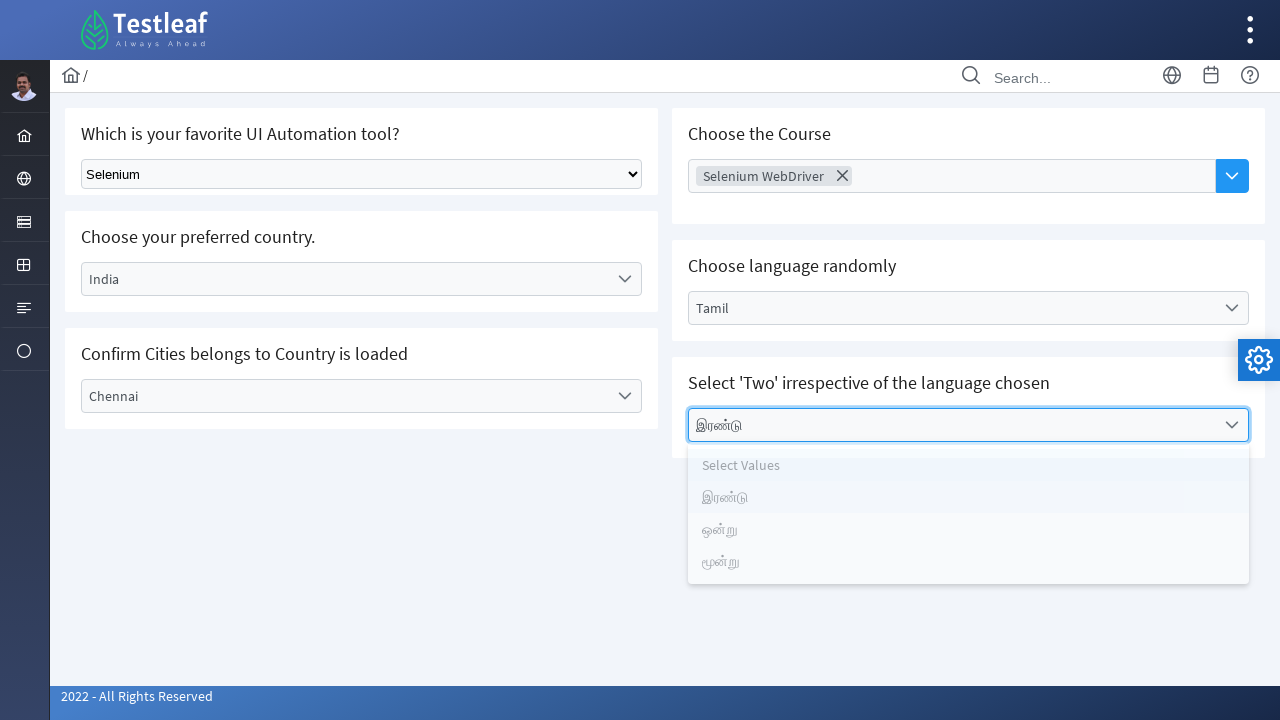

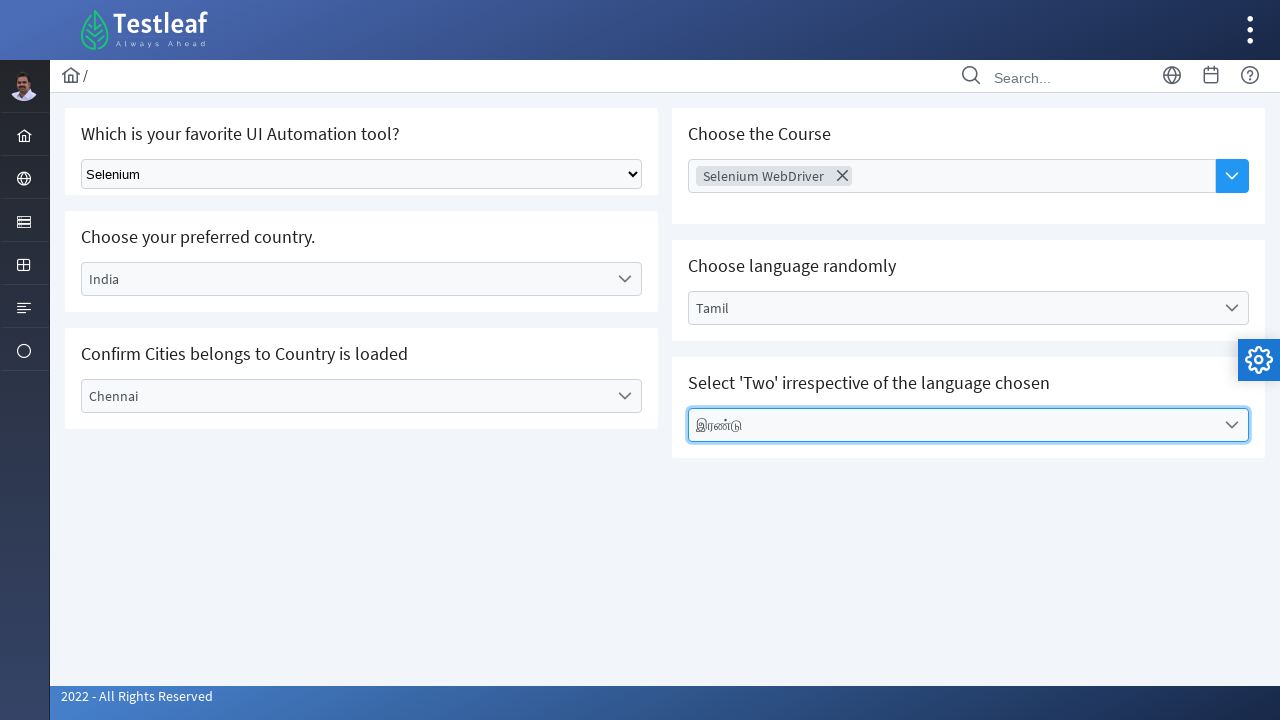